Tests that entered text is trimmed when editing a todo item

Starting URL: https://demo.playwright.dev/todomvc

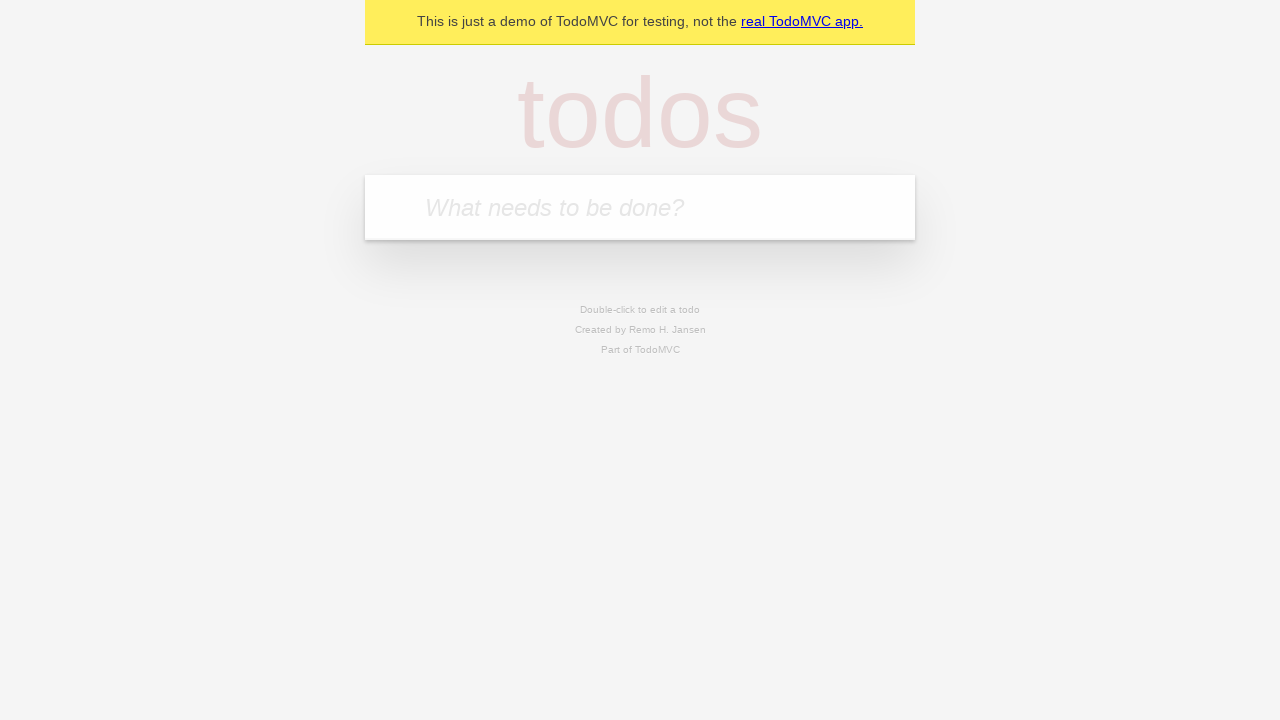

Filled todo input with 'buy some cheese' on internal:attr=[placeholder="What needs to be done?"i]
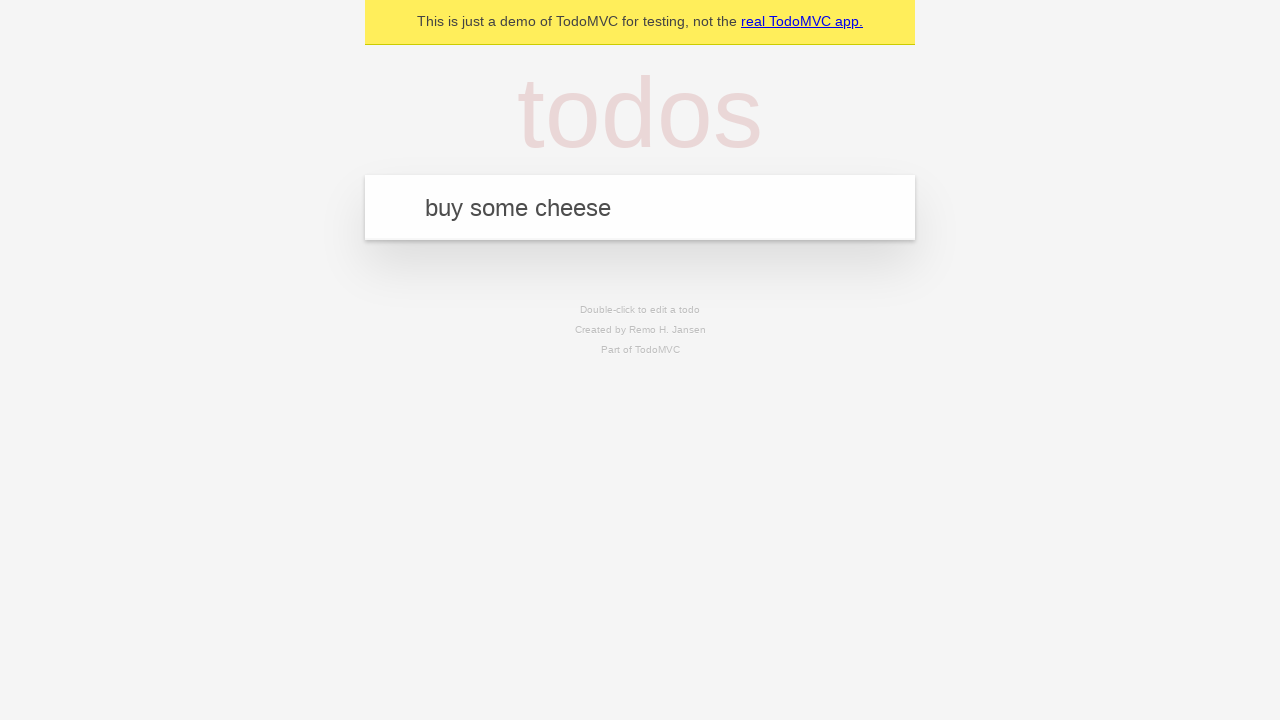

Pressed Enter to create first todo on internal:attr=[placeholder="What needs to be done?"i]
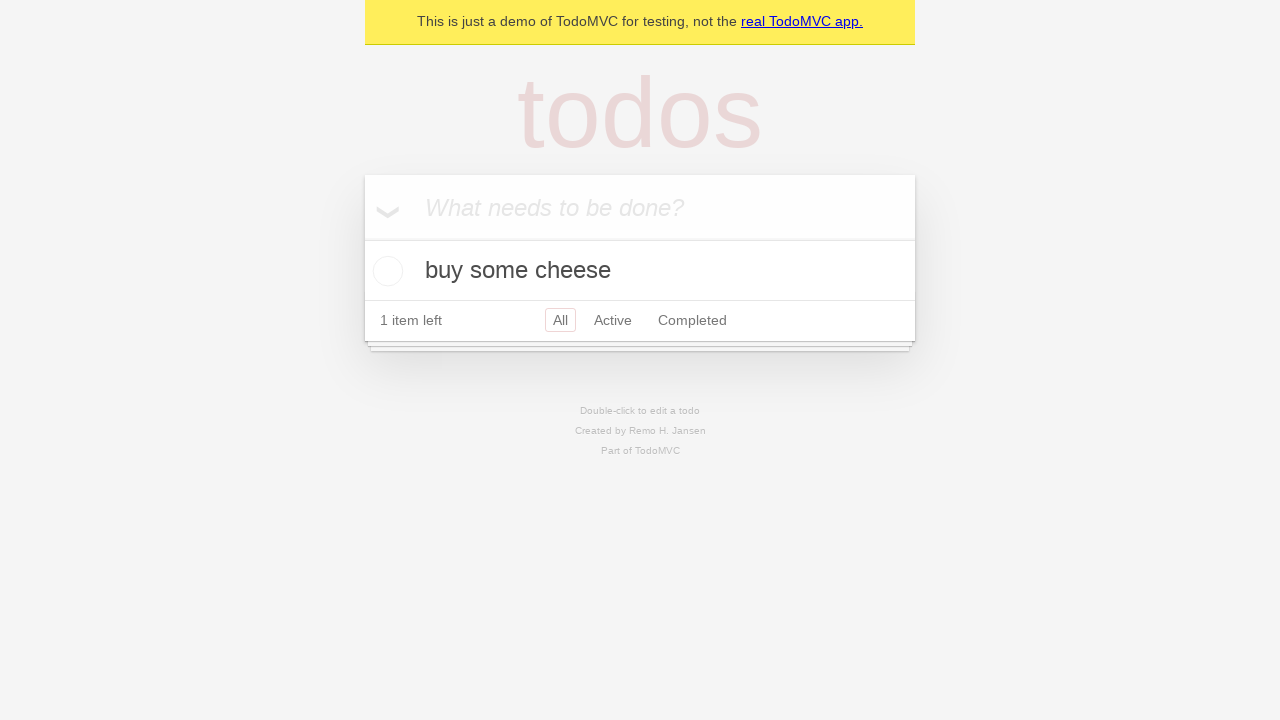

Filled todo input with 'feed the cat' on internal:attr=[placeholder="What needs to be done?"i]
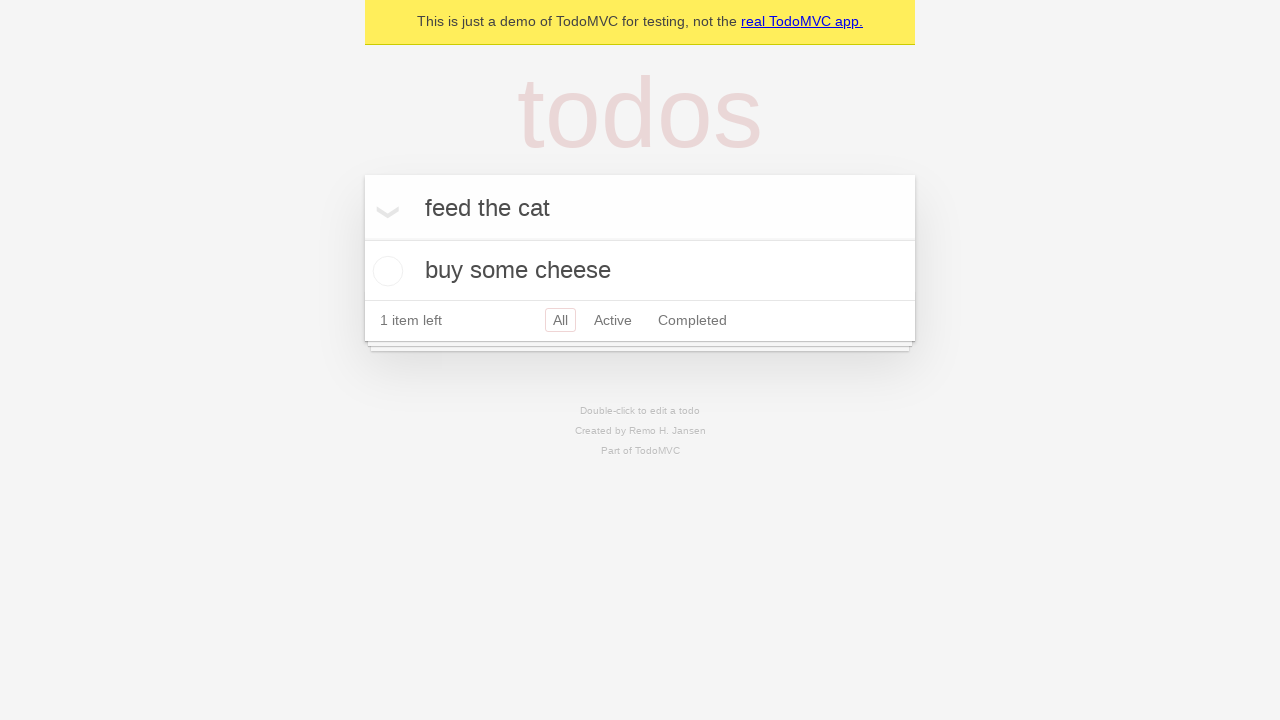

Pressed Enter to create second todo on internal:attr=[placeholder="What needs to be done?"i]
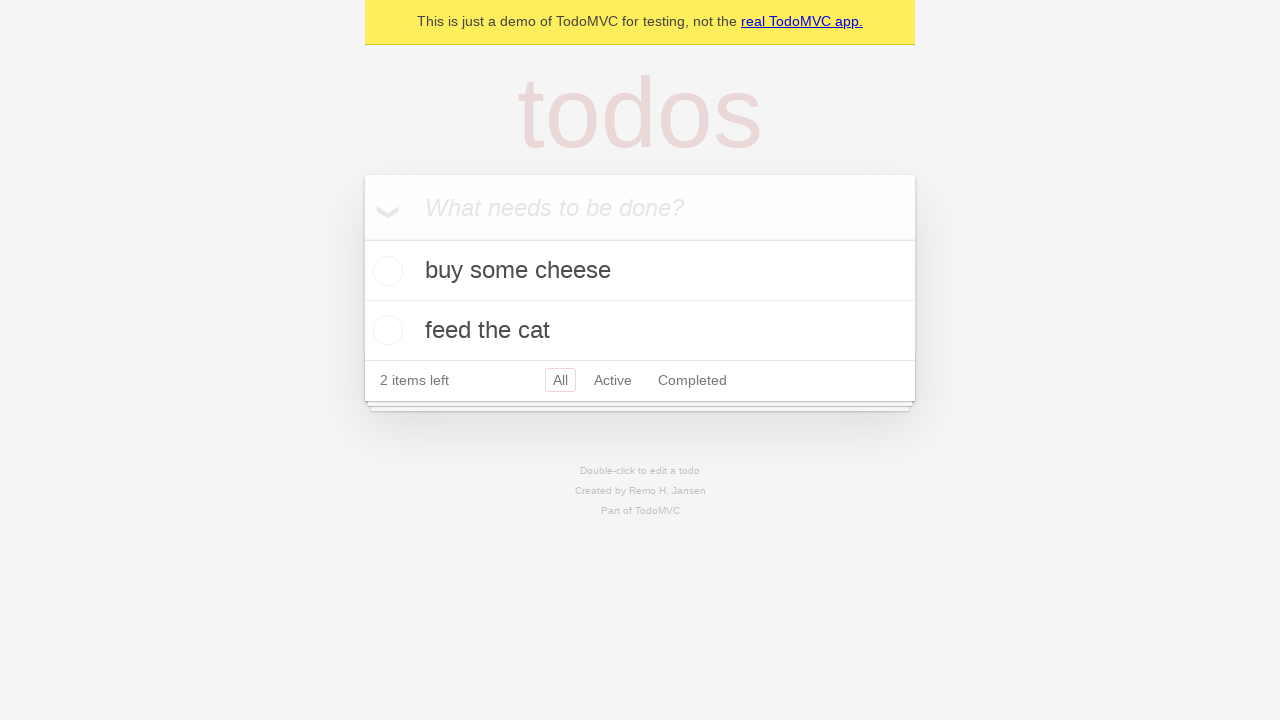

Filled todo input with 'book a doctors appointment' on internal:attr=[placeholder="What needs to be done?"i]
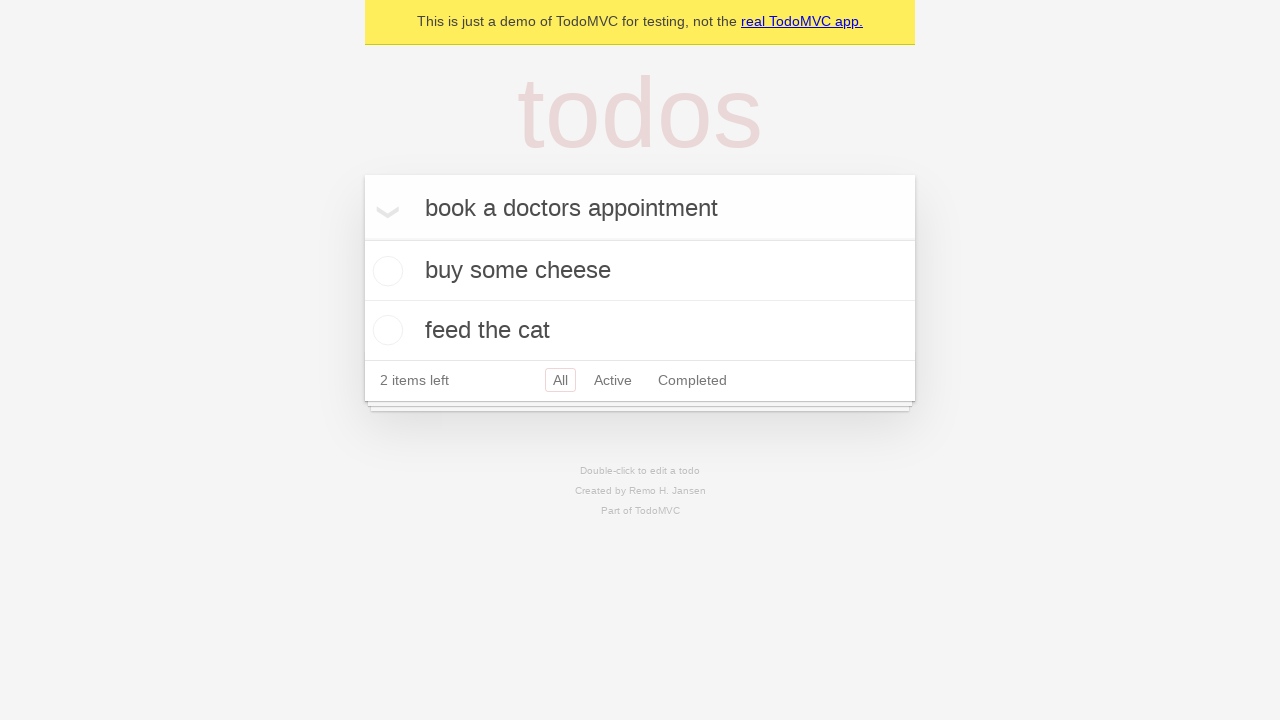

Pressed Enter to create third todo on internal:attr=[placeholder="What needs to be done?"i]
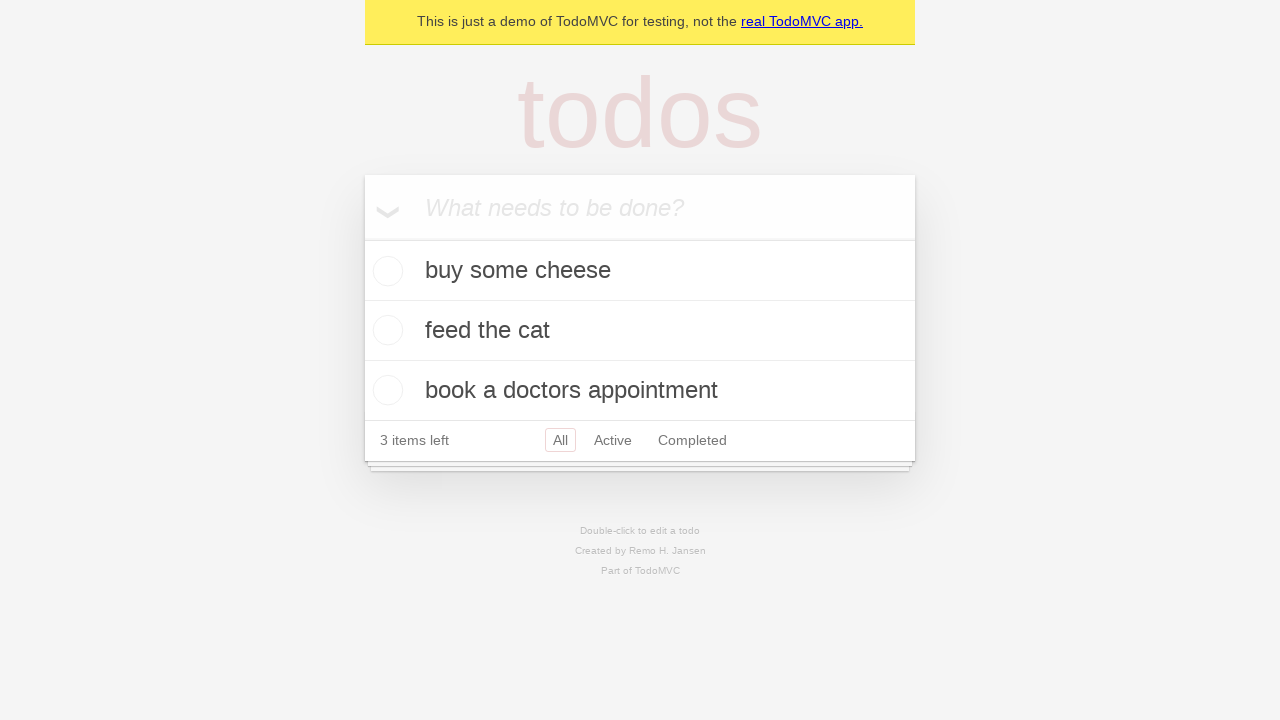

Double-clicked second todo item to enter edit mode at (640, 331) on [data-testid='todo-item'] >> nth=1
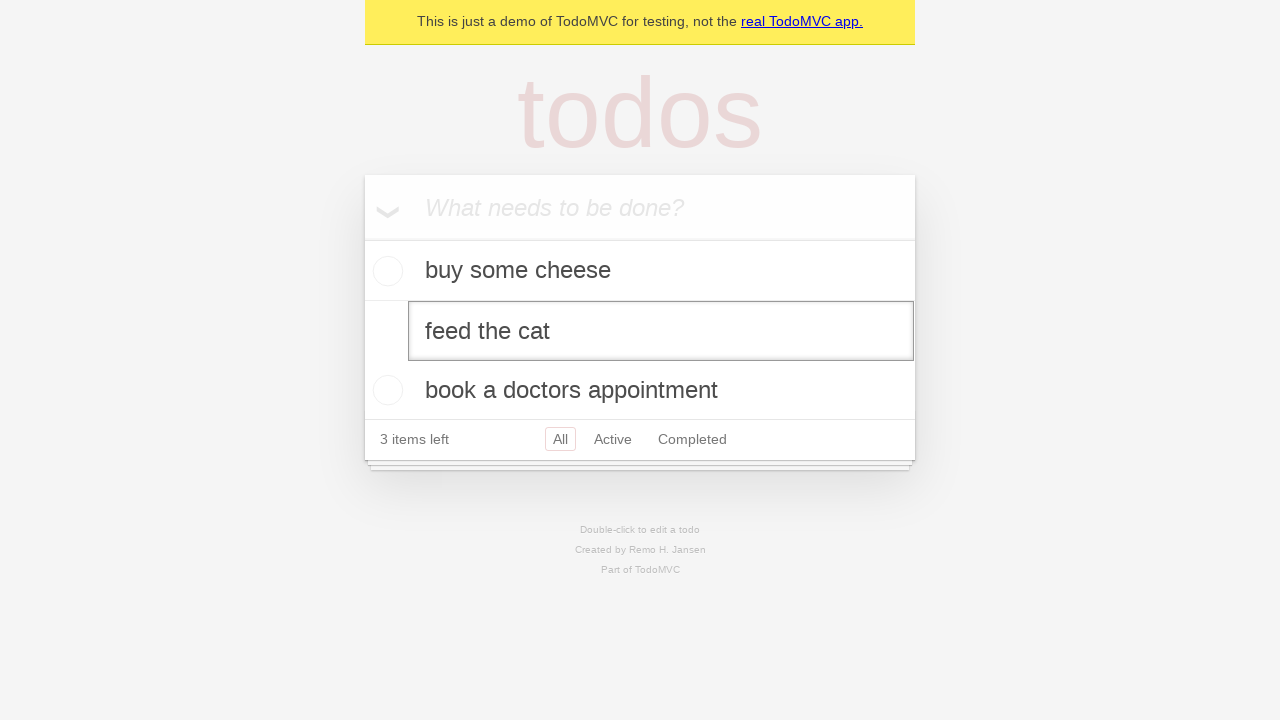

Filled edit textbox with '    buy some sausages    ' (with leading and trailing whitespace) on [data-testid='todo-item'] >> nth=1 >> internal:role=textbox[name="Edit"i]
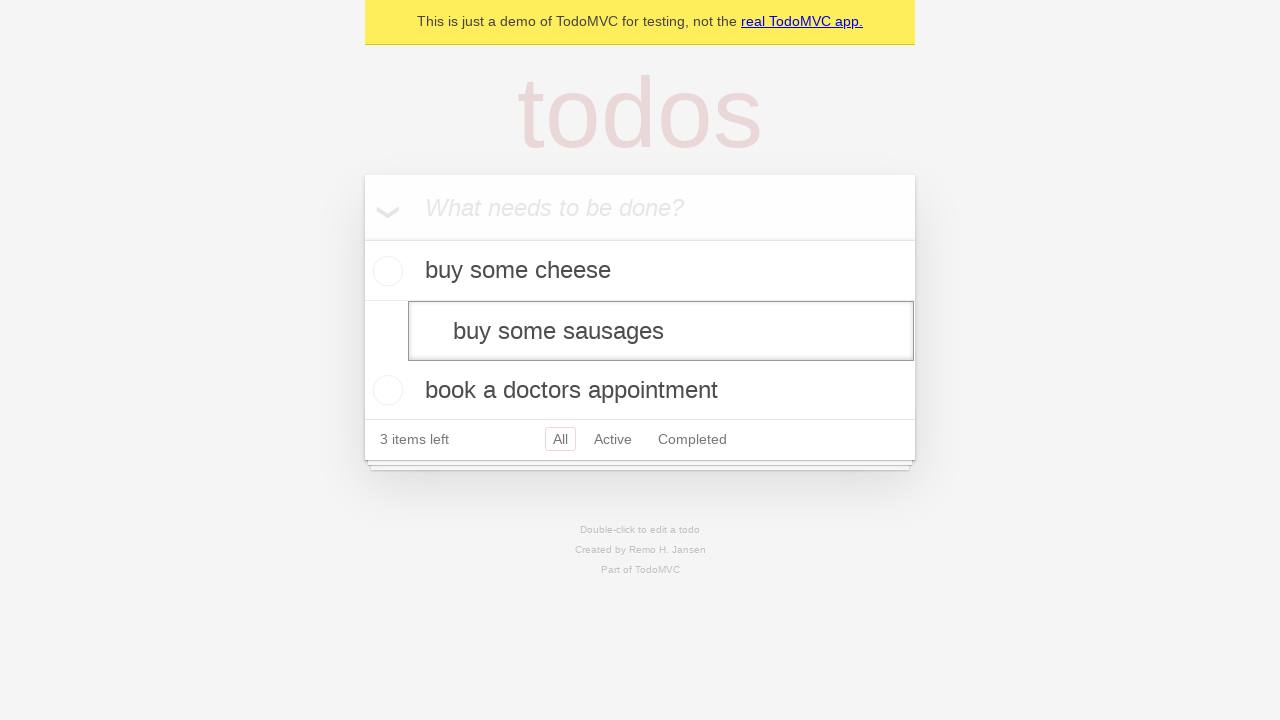

Pressed Enter to submit edited todo text, verifying trimming occurs on [data-testid='todo-item'] >> nth=1 >> internal:role=textbox[name="Edit"i]
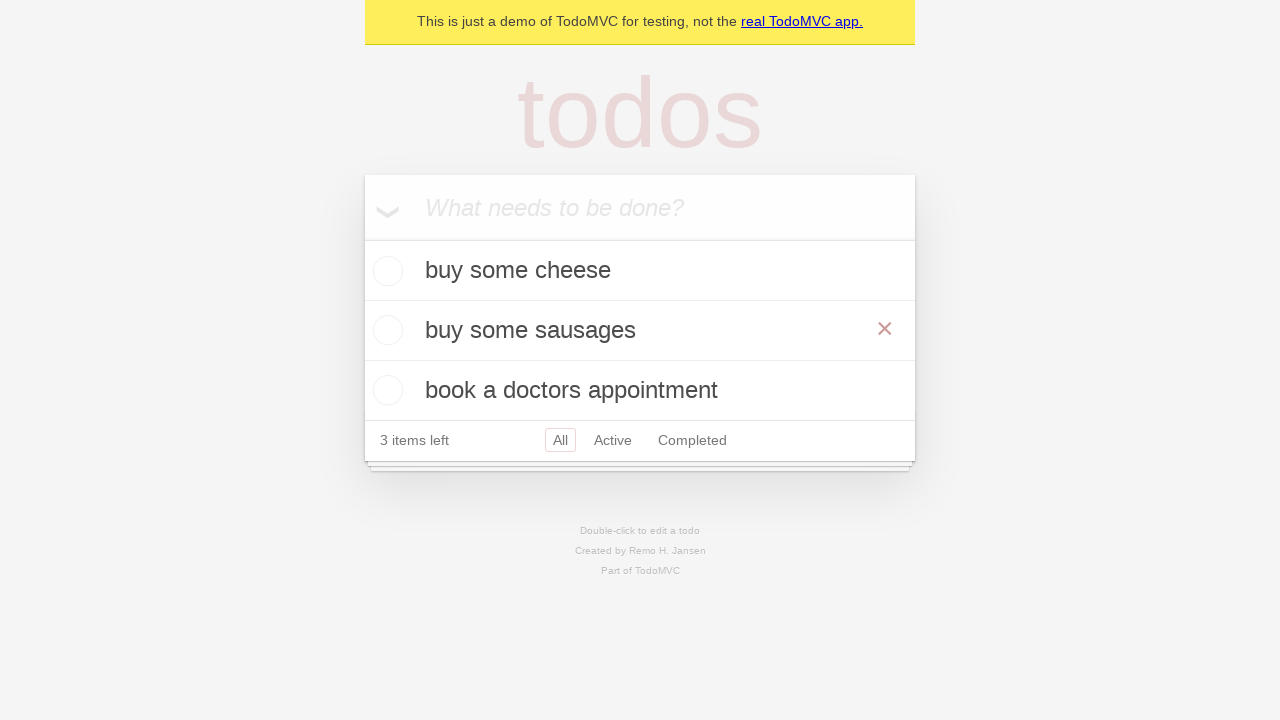

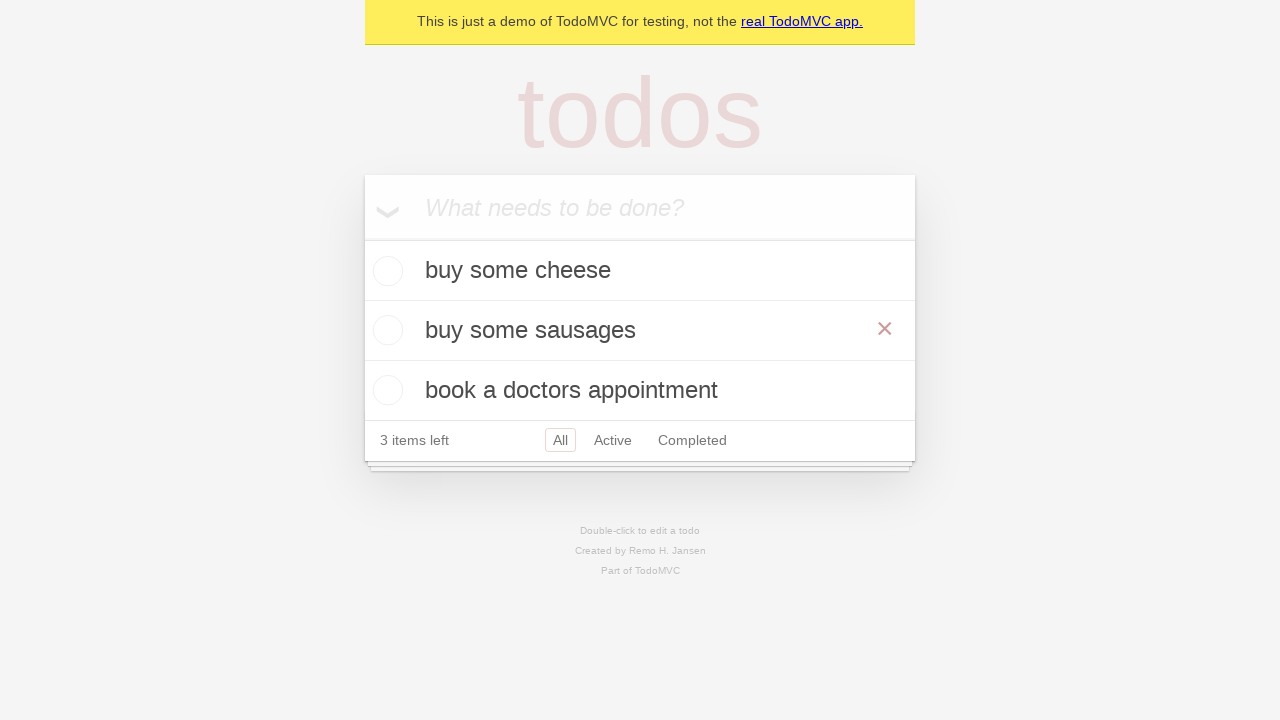